Tests the forgot password functionality by clicking the forgot password link, filling out the password recovery form with name, email, and phone number, and verifying the confirmation message appears.

Starting URL: https://rahulshettyacademy.com/locatorspractice/

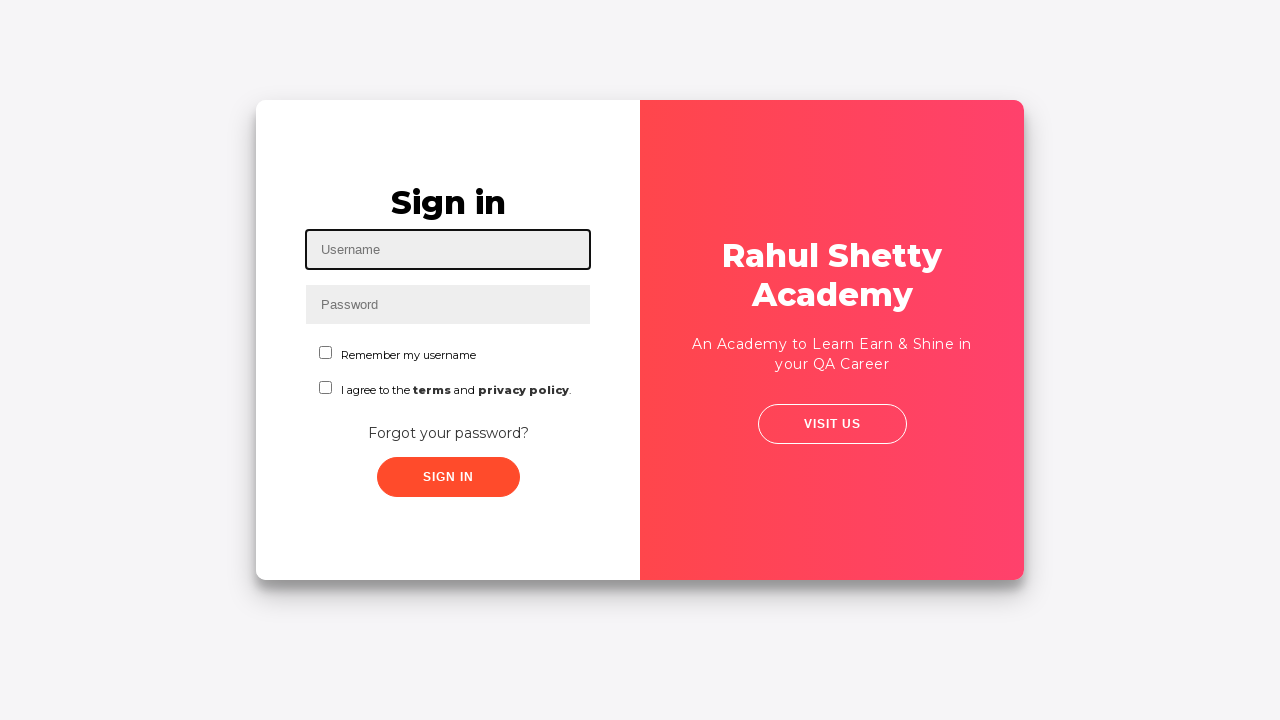

Clicked 'Forgot your password?' link at (448, 433) on text=Forgot your password?
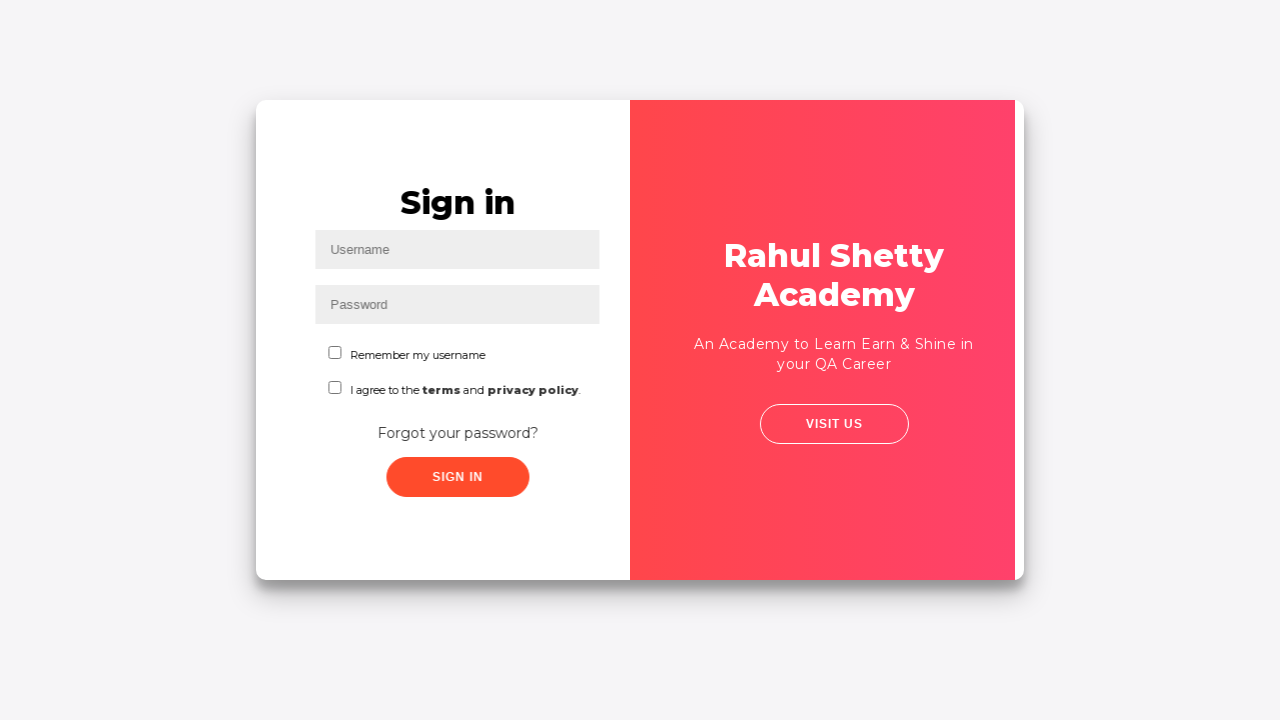

Filled name field with 'TestUserMichael' on input[placeholder='Name']
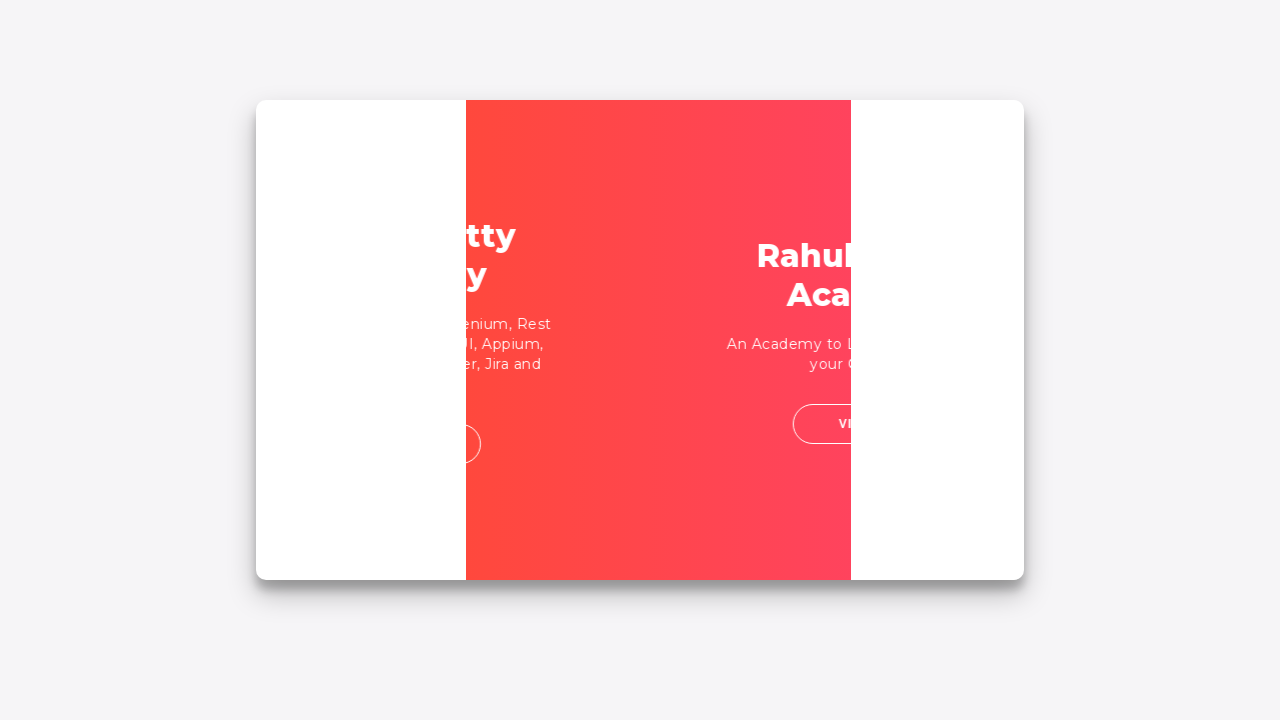

Filled email field with 'michael.tester2024@test.test' on input[placeholder='Email']
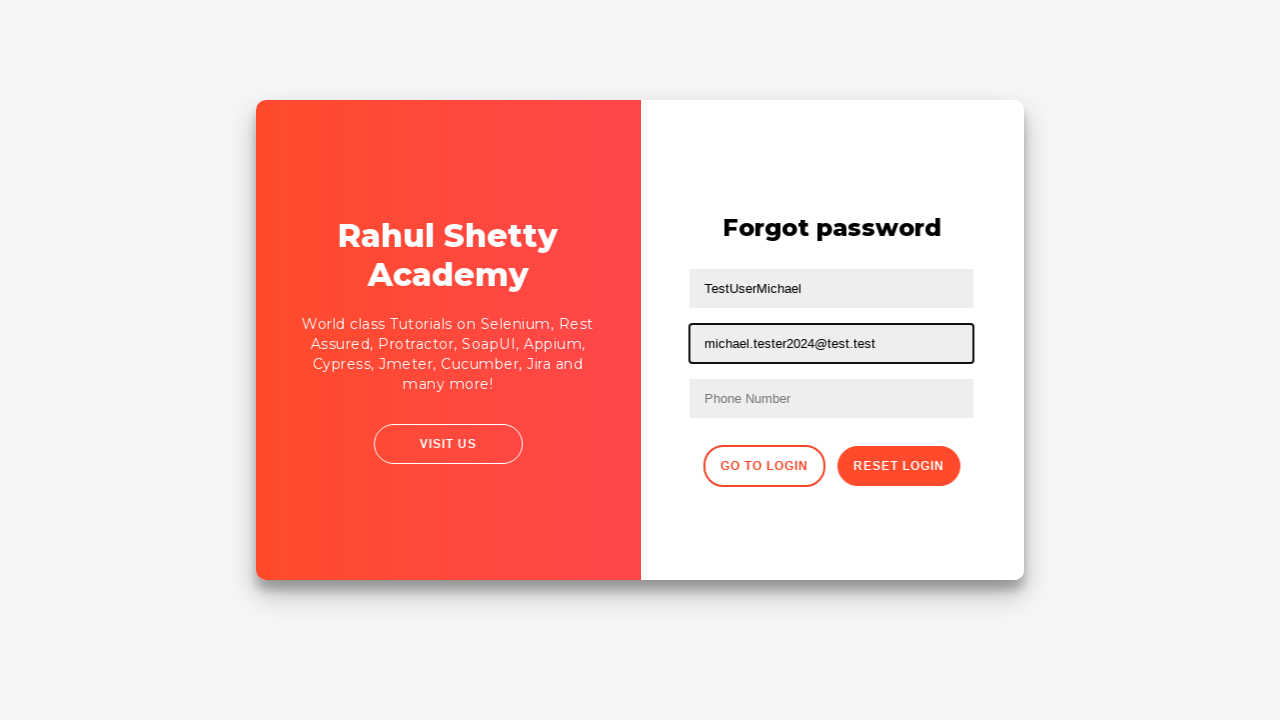

Filled phone number field with '555-123-4567' on input[placeholder='Phone Number']
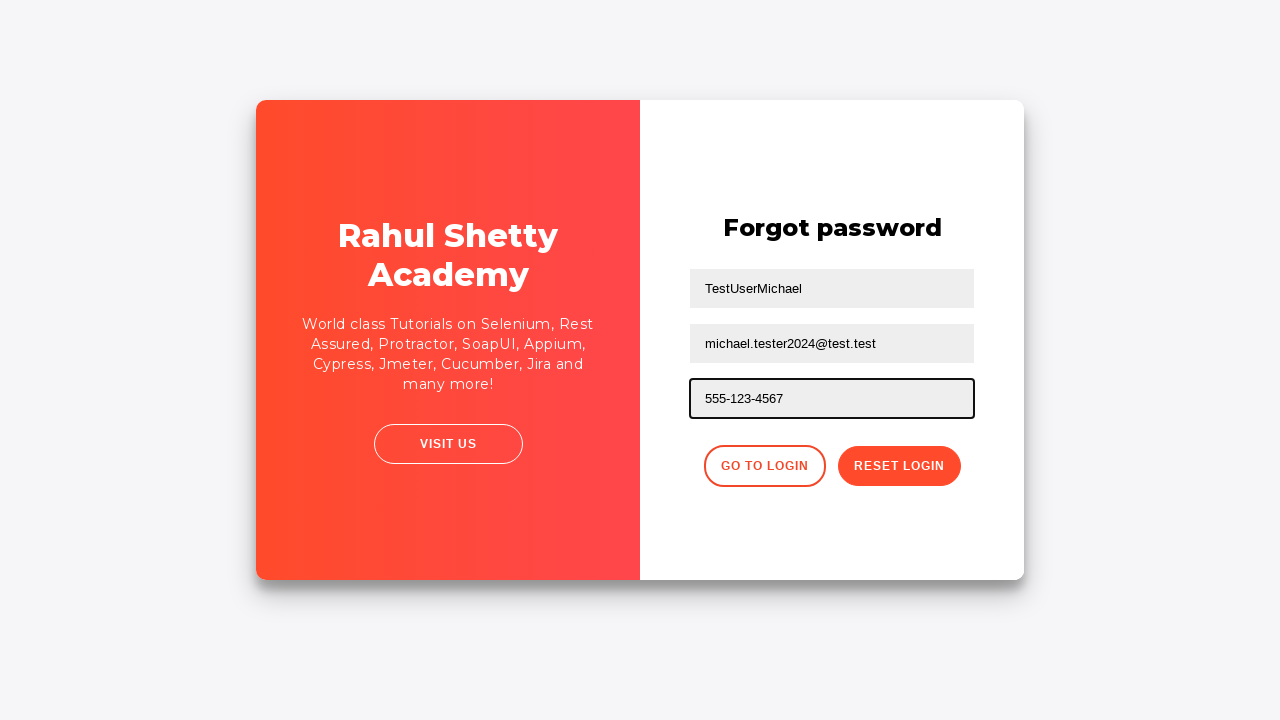

Clicked reset password button at (899, 466) on .reset-pwd-btn
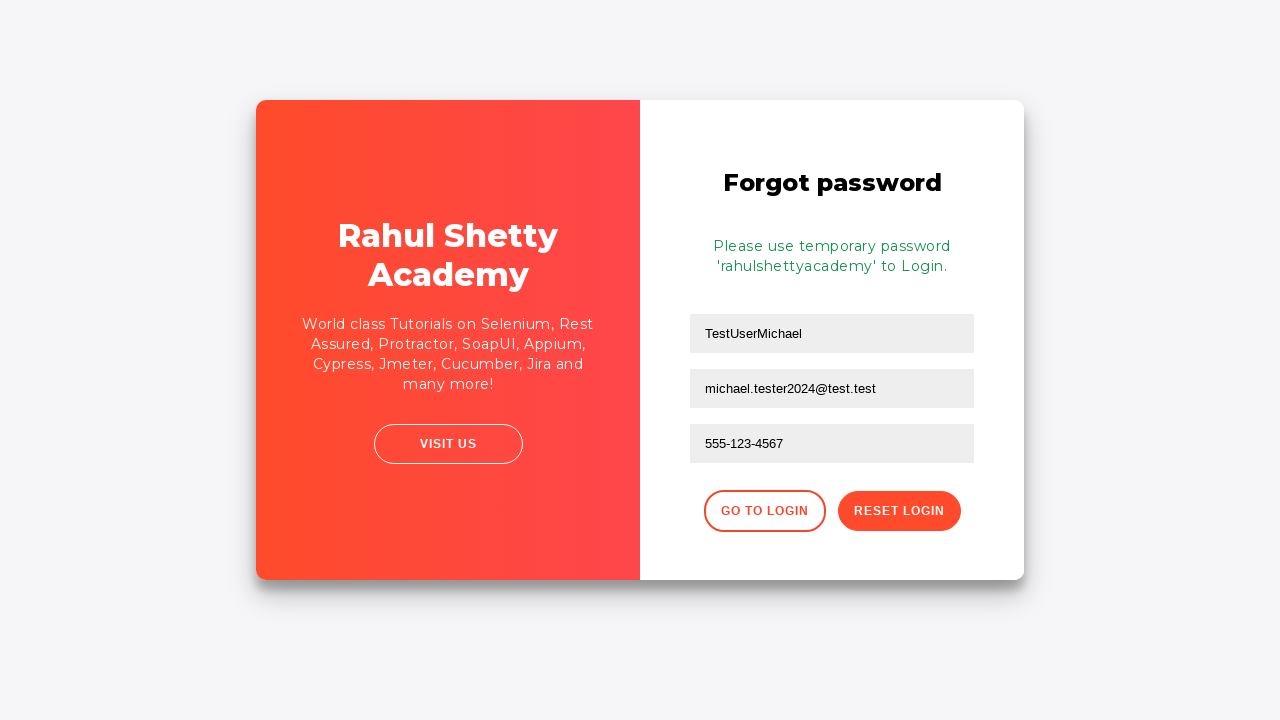

Confirmation message appeared - password reset successful
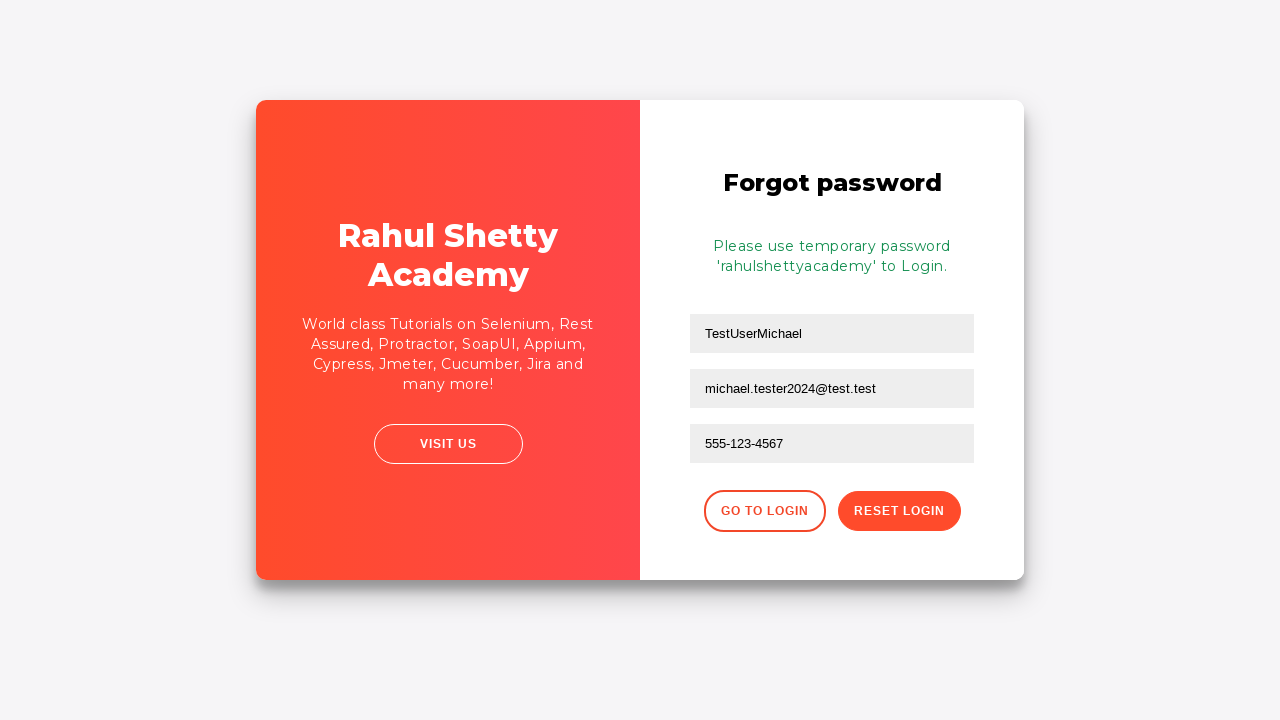

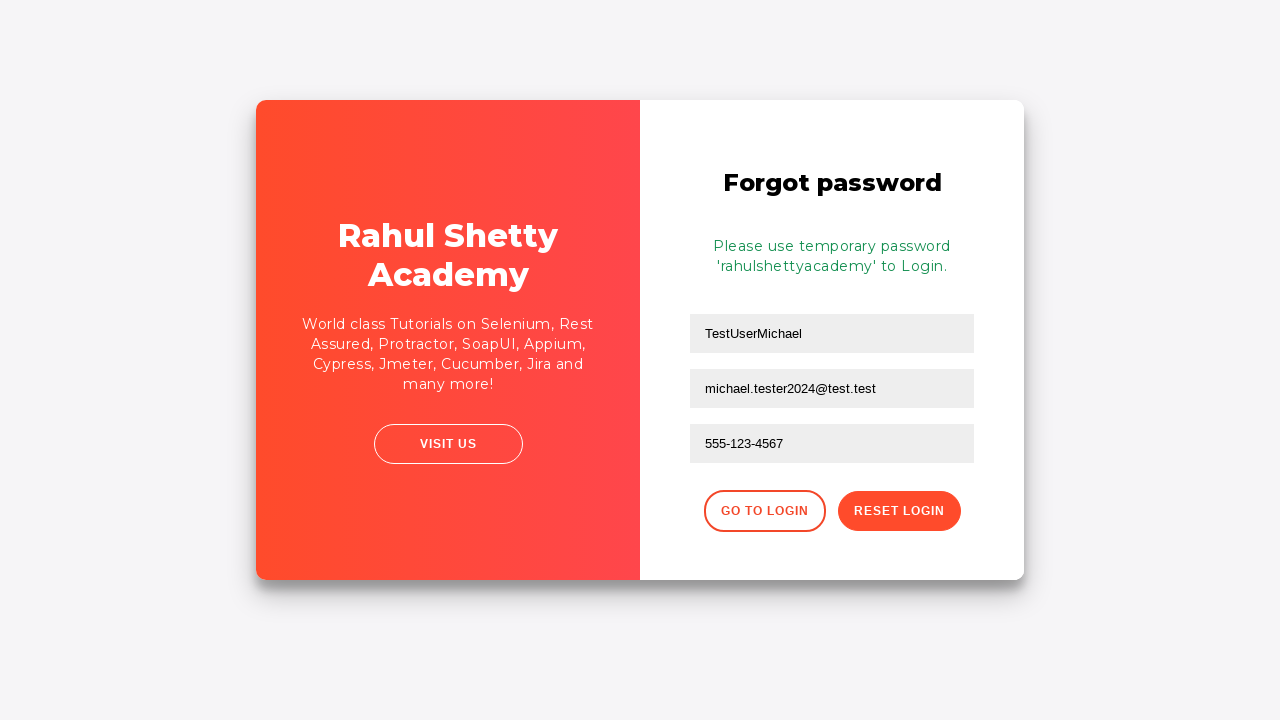